Tests dropdown menu functionality by selecting items using visible text and value attributes

Starting URL: https://www.automationtesting.co.uk/dropdown.html

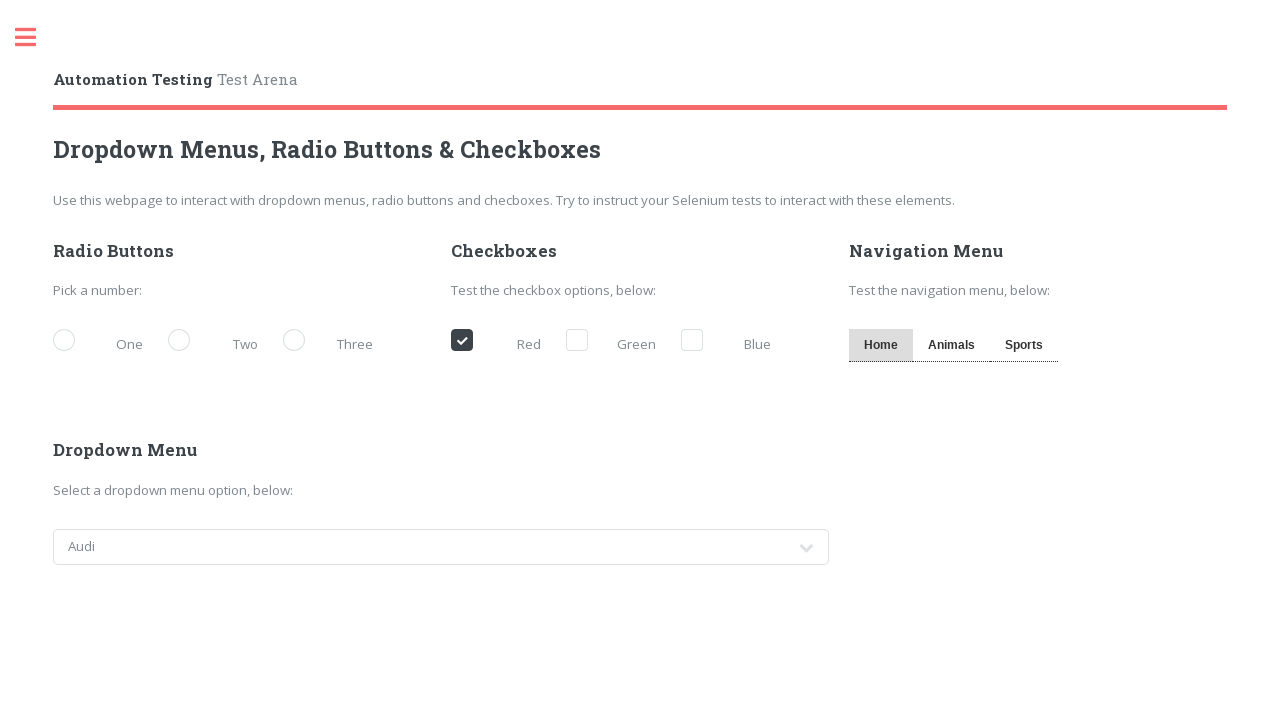

Selected 'Jeep' from dropdown menu by visible text on select#cars
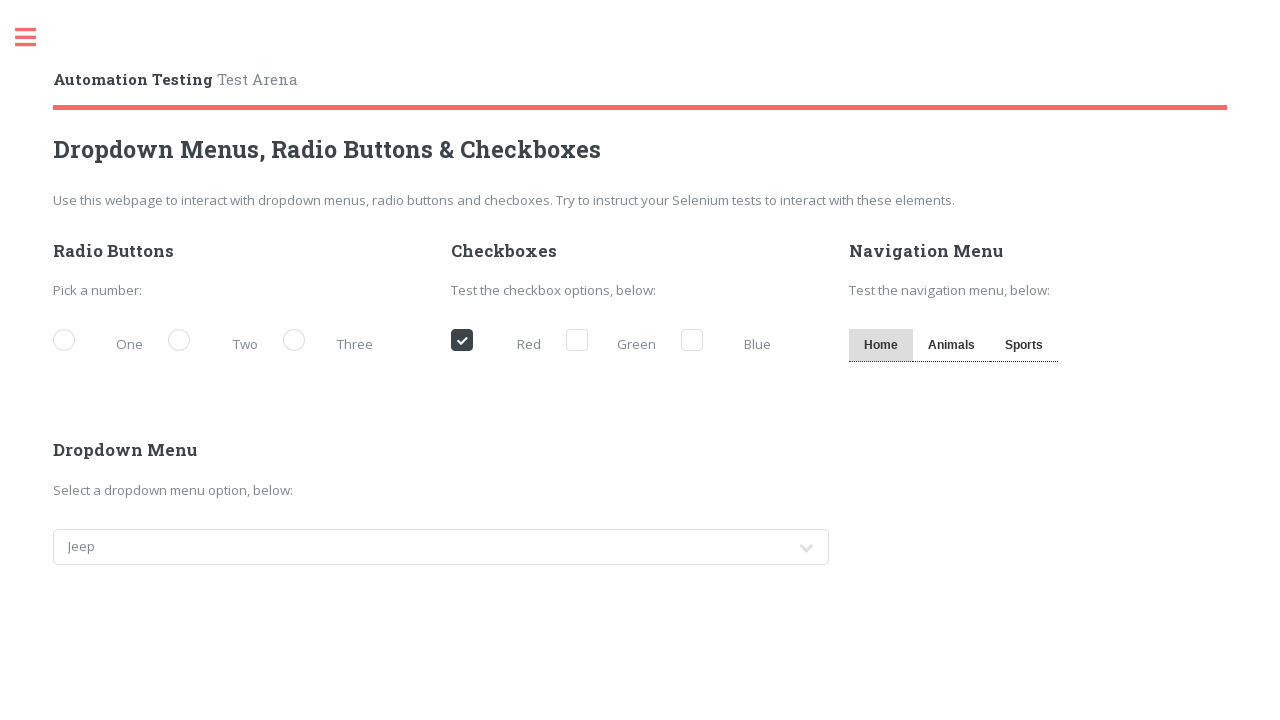

Selected 'ford' from dropdown menu by value attribute on select#cars
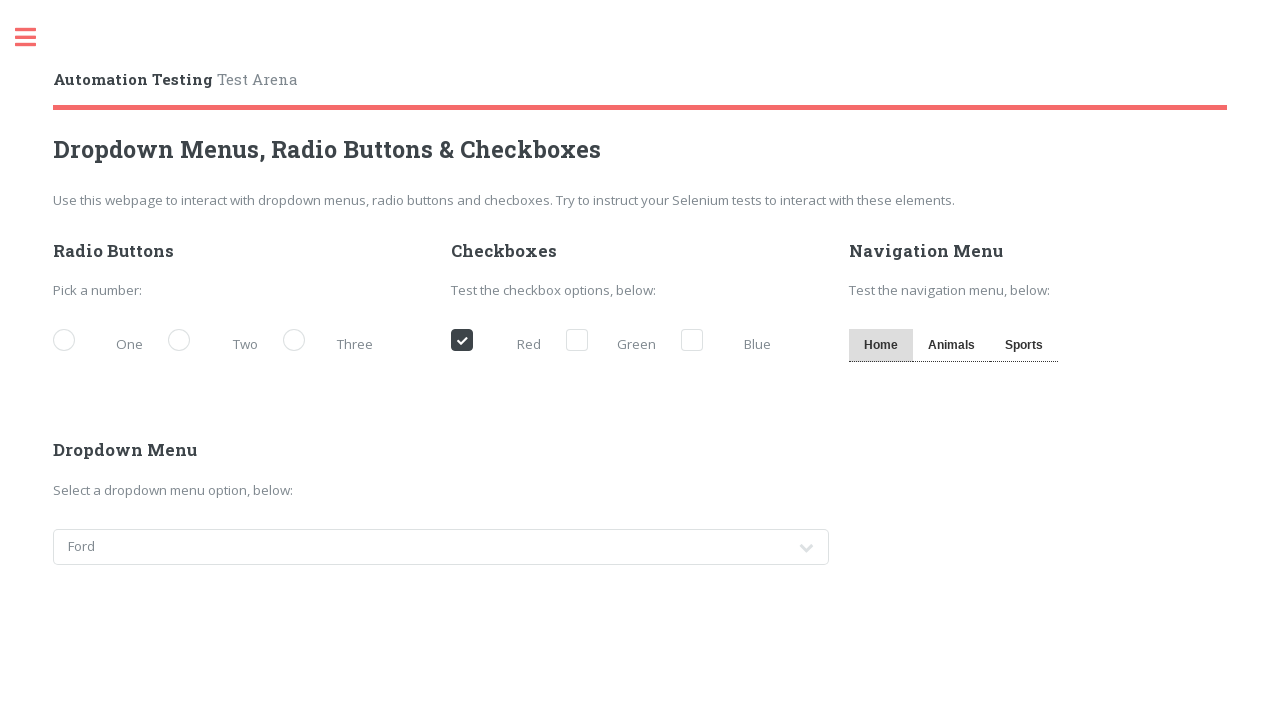

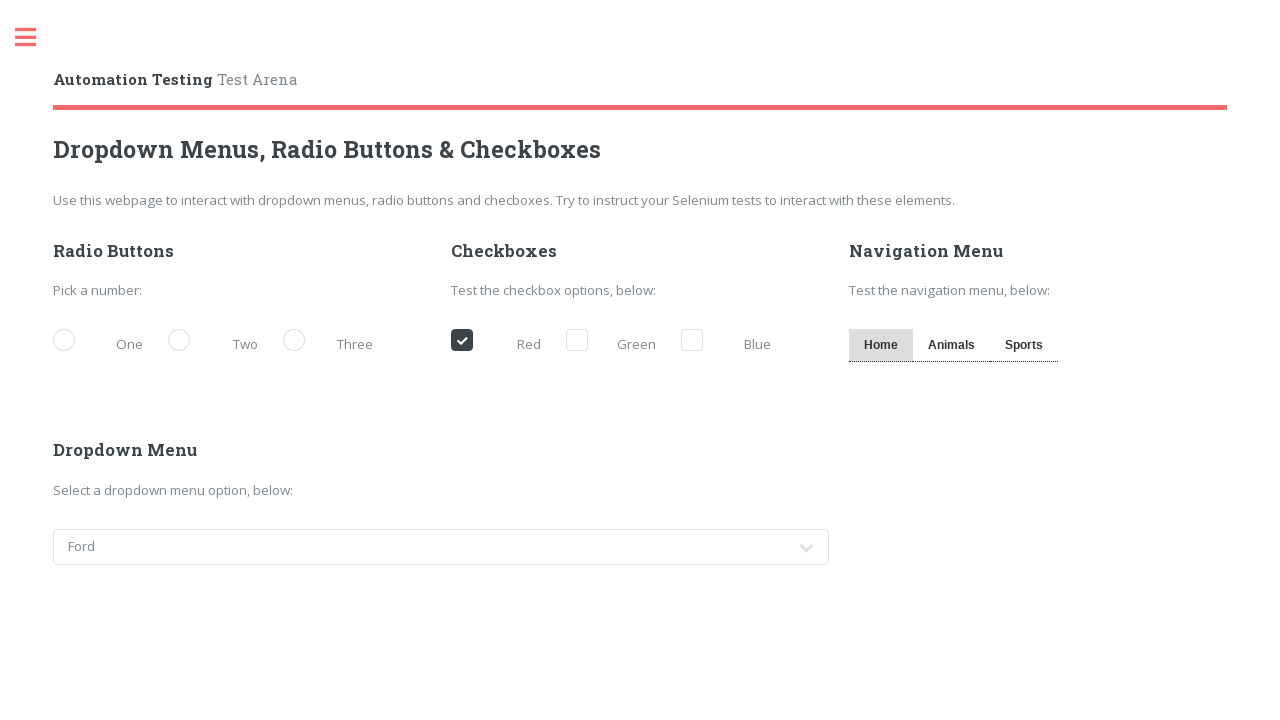